Navigates to the RedBus website and verifies the page loads by checking the title and URL are accessible

Starting URL: https://www.redbus.in/

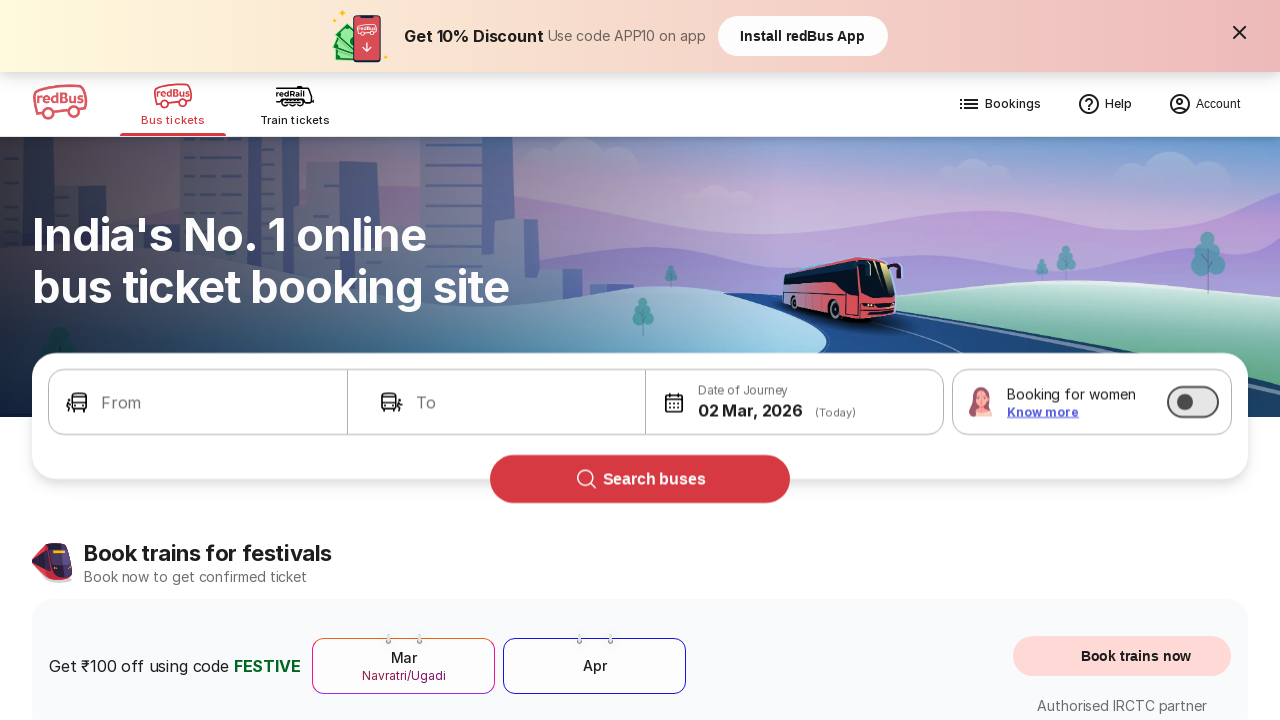

Page loaded with domcontentloaded state
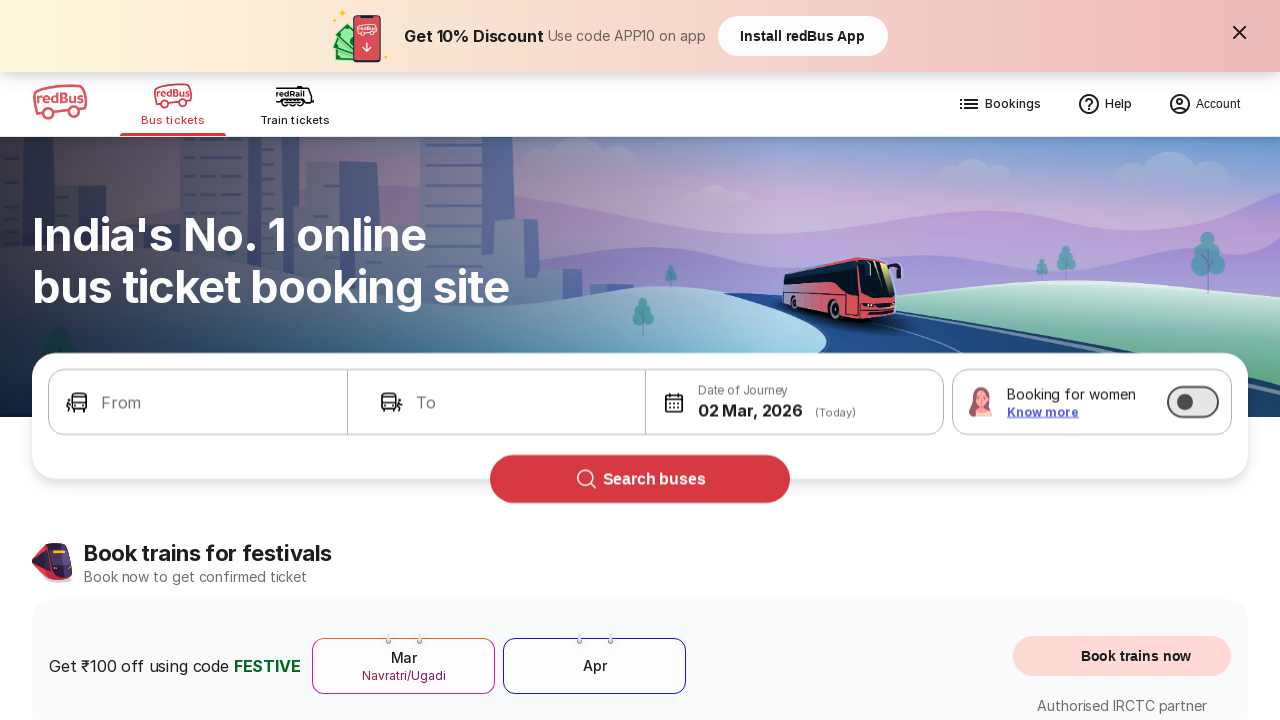

Retrieved page title: 'Bus Booking Online and Train Tickets at Lowest Price - redBus'
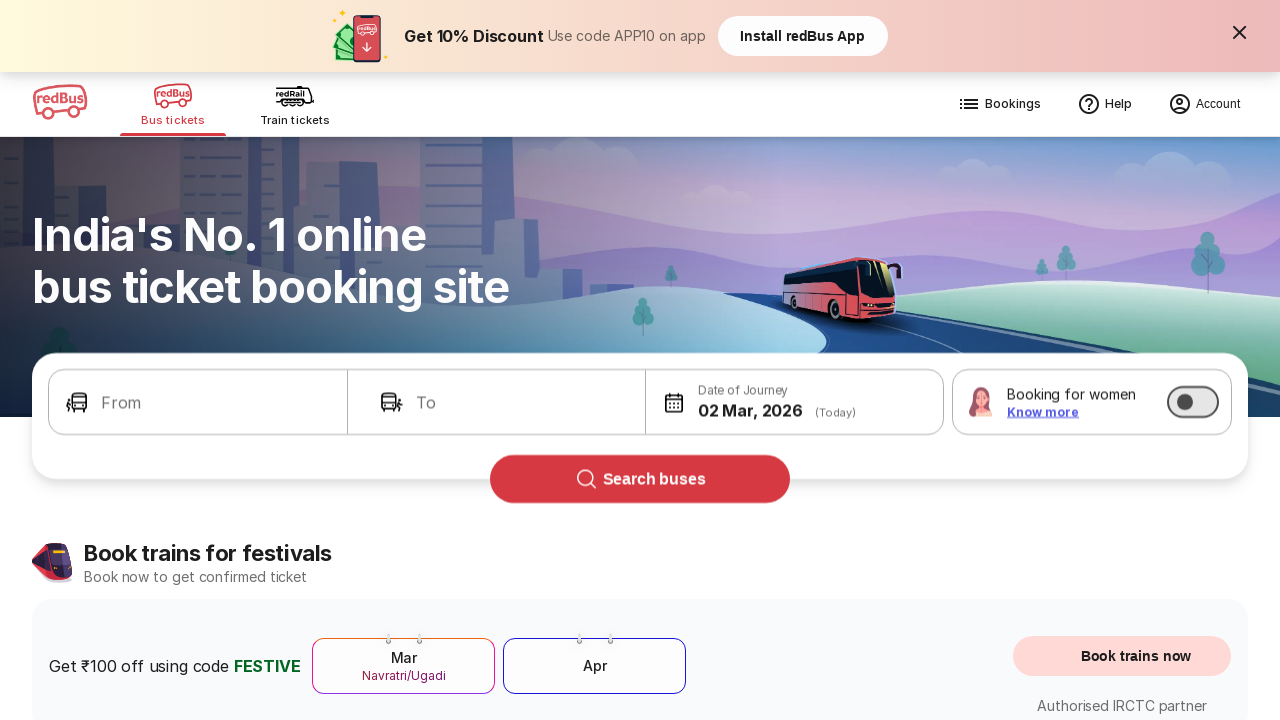

Verified page title is not empty
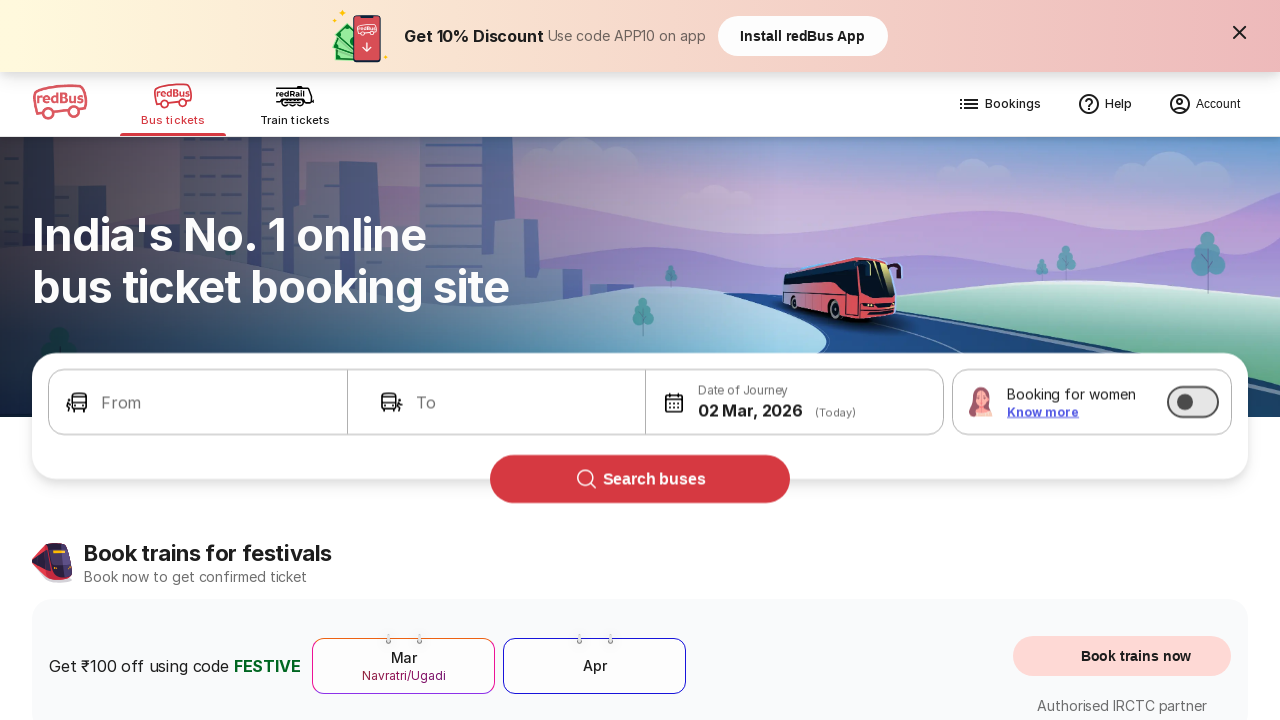

Retrieved current URL: 'https://www.redbus.in/'
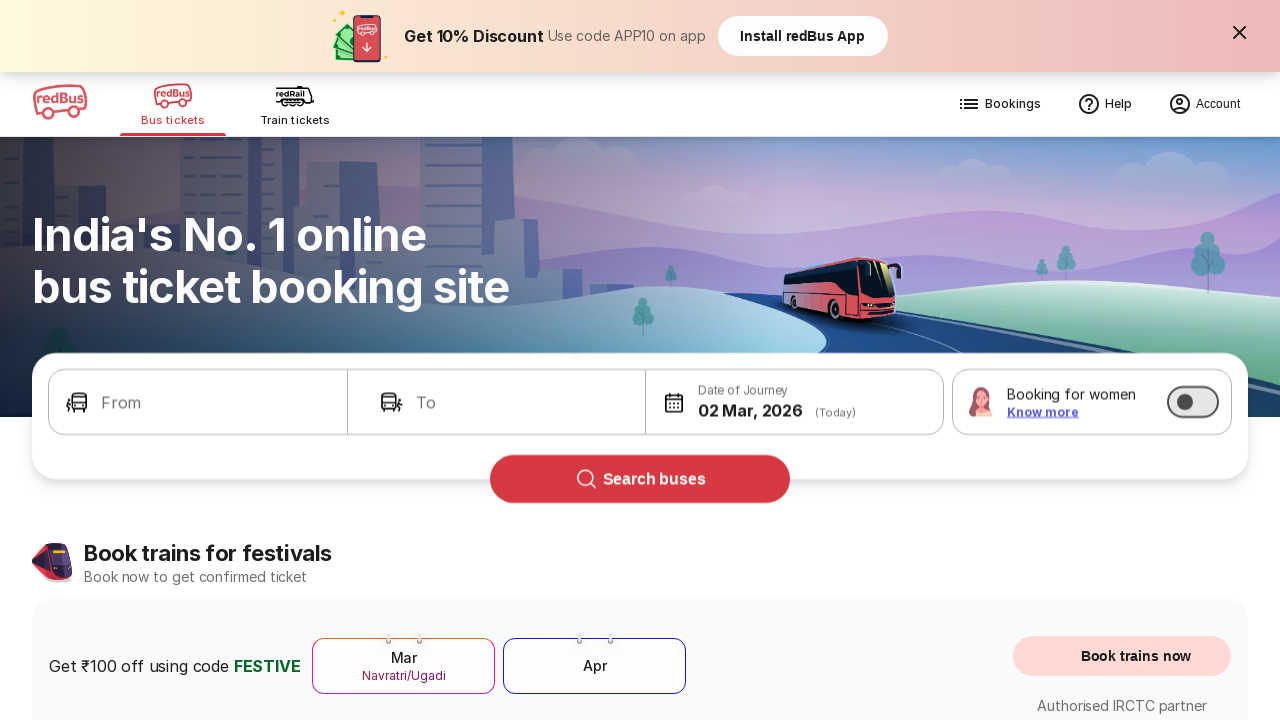

Verified URL contains 'redbus.in'
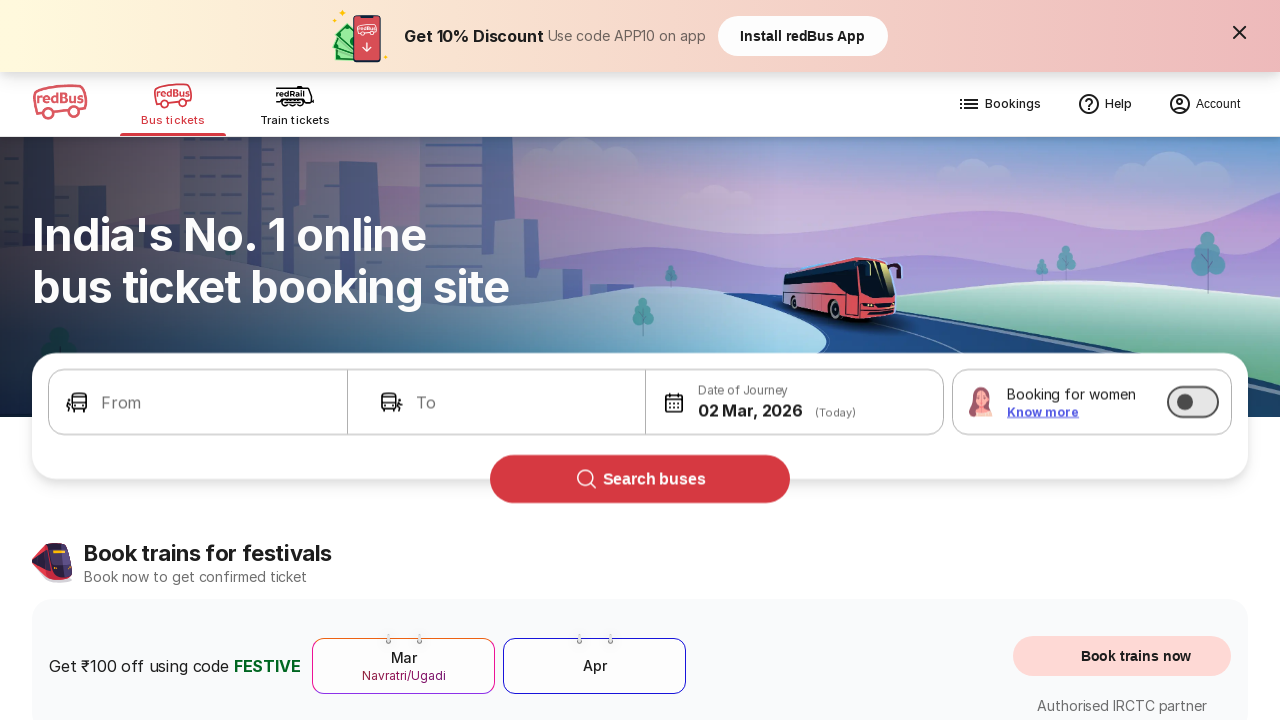

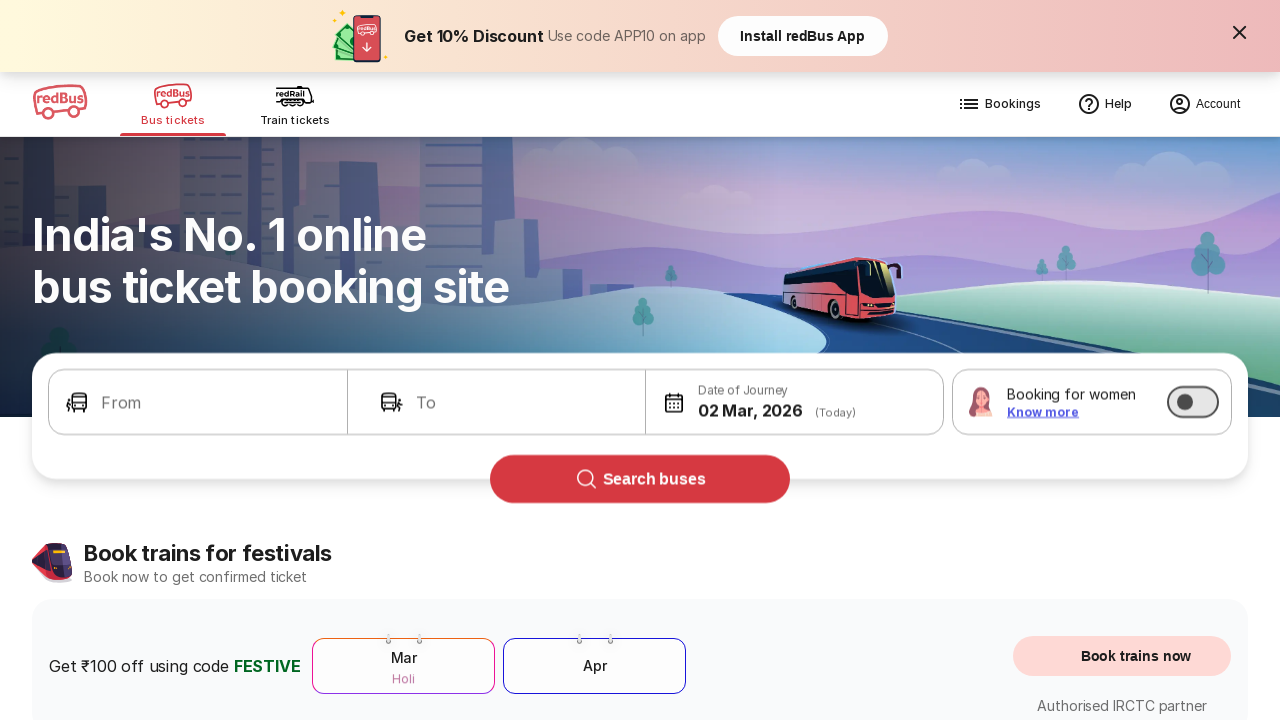